Tests browser window handling by clicking a link that opens a new window, switching to the new window to verify its content contains "New Window", then switching back to the parent window.

Starting URL: https://the-internet.herokuapp.com/windows

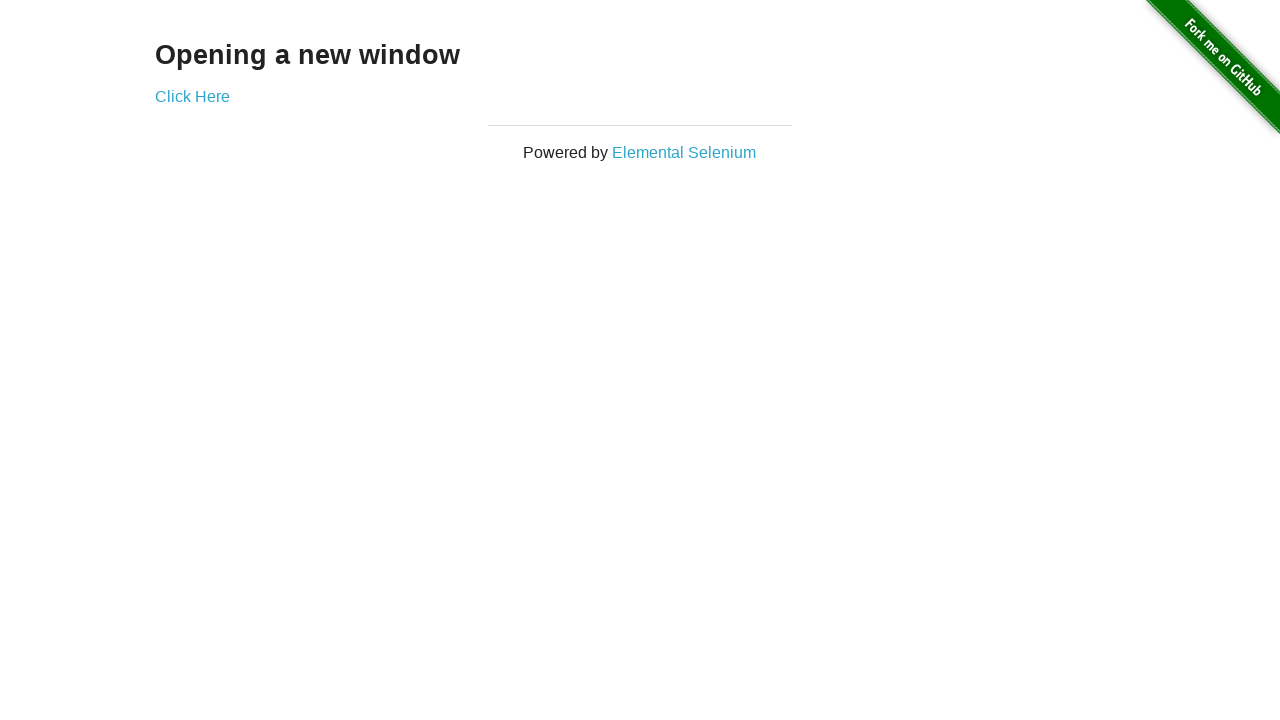

Clicked 'Click Here' link to open new window at (192, 96) on a:text('Click Here')
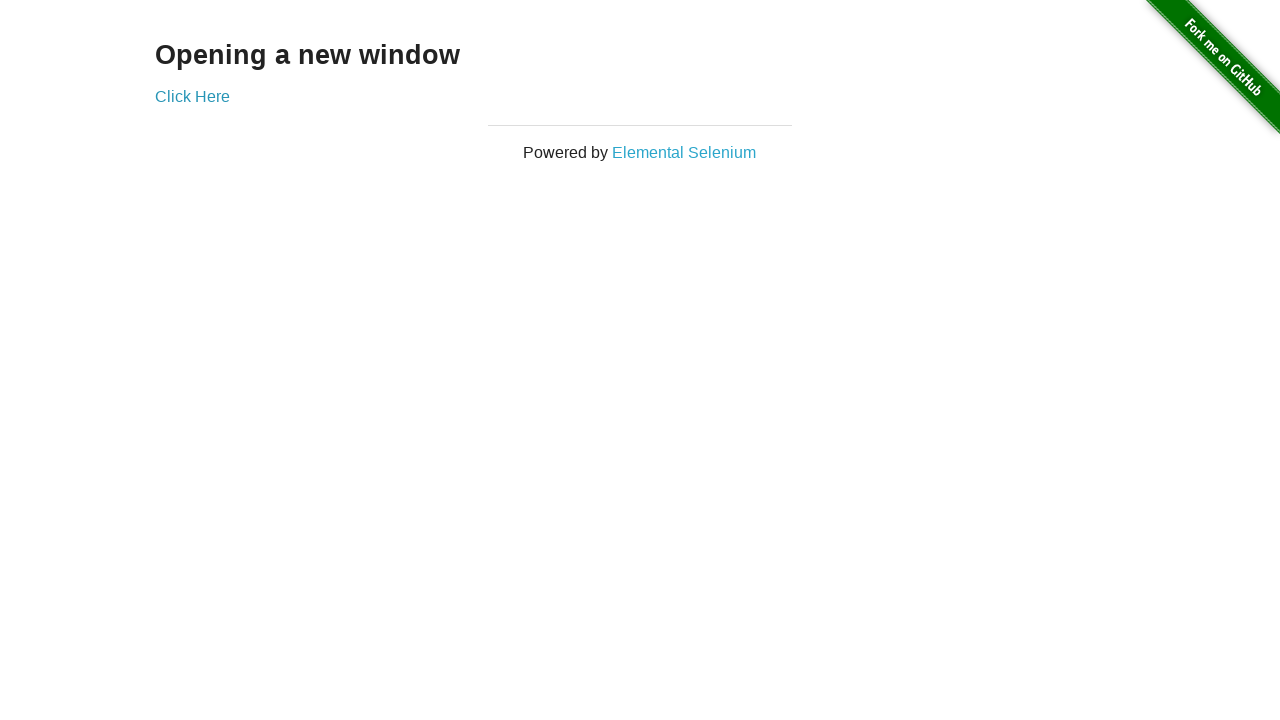

New window opened and captured
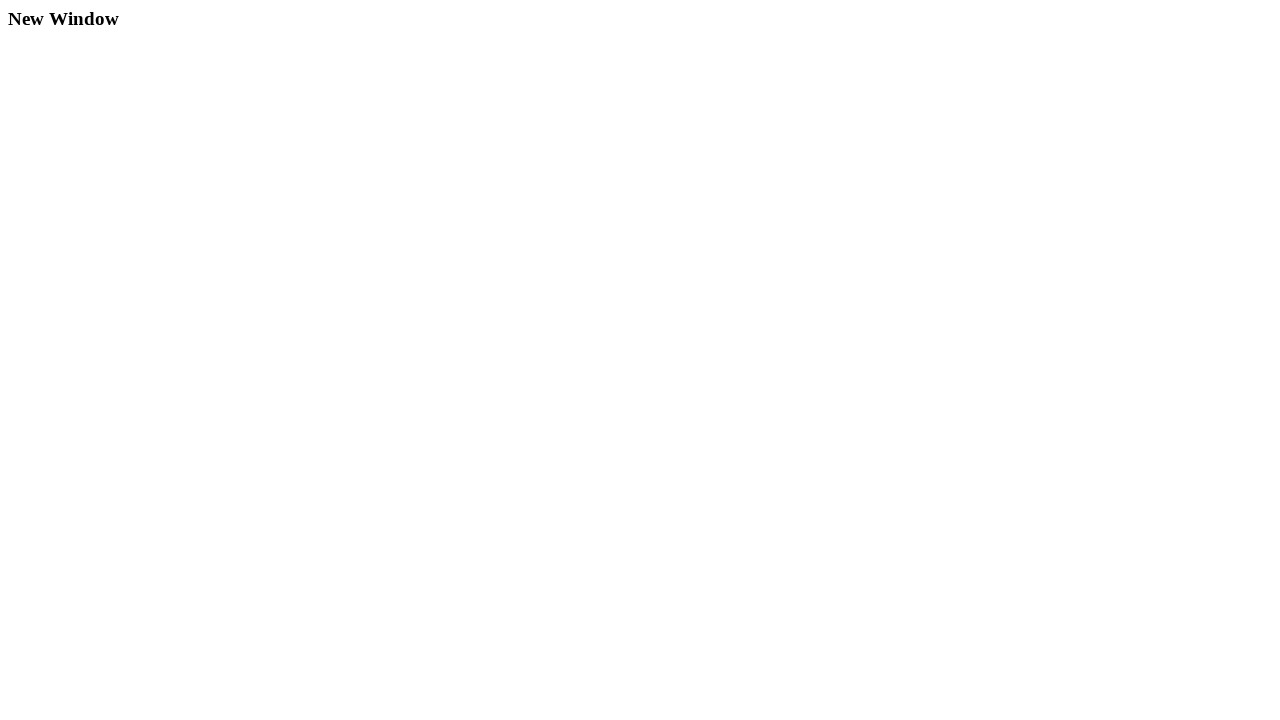

New window finished loading
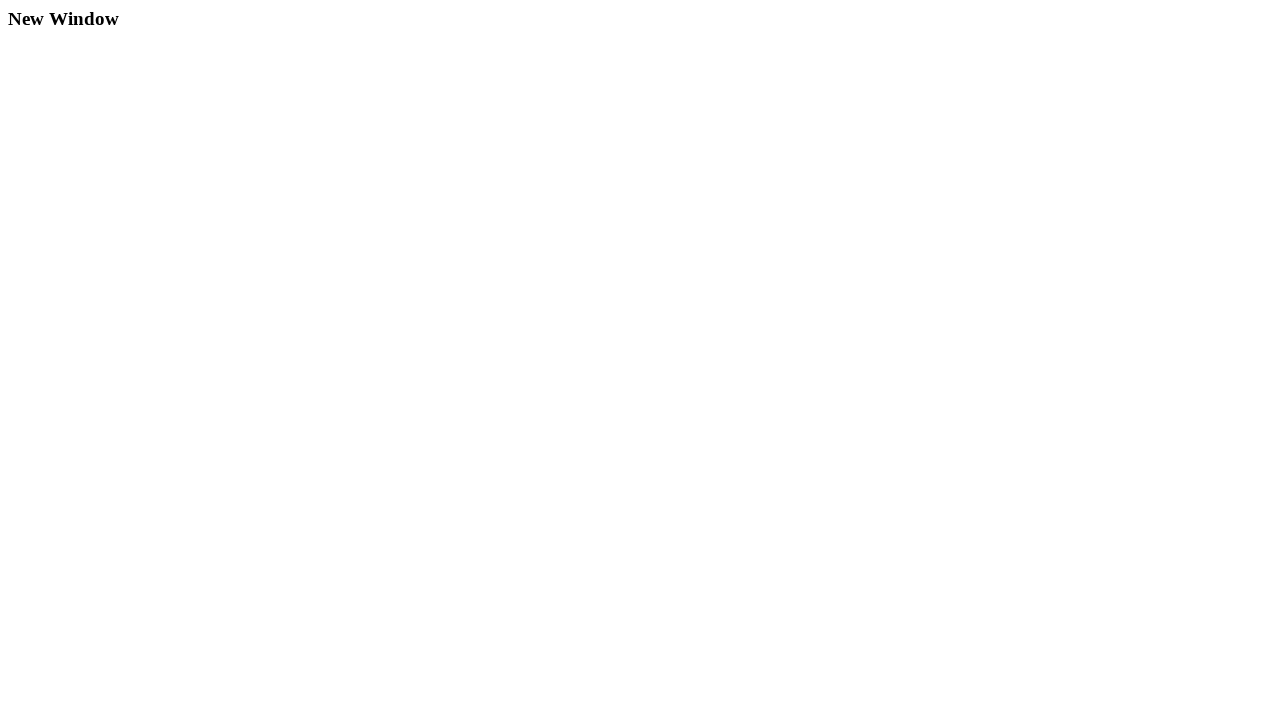

Verified 'New Window' text found in child window content
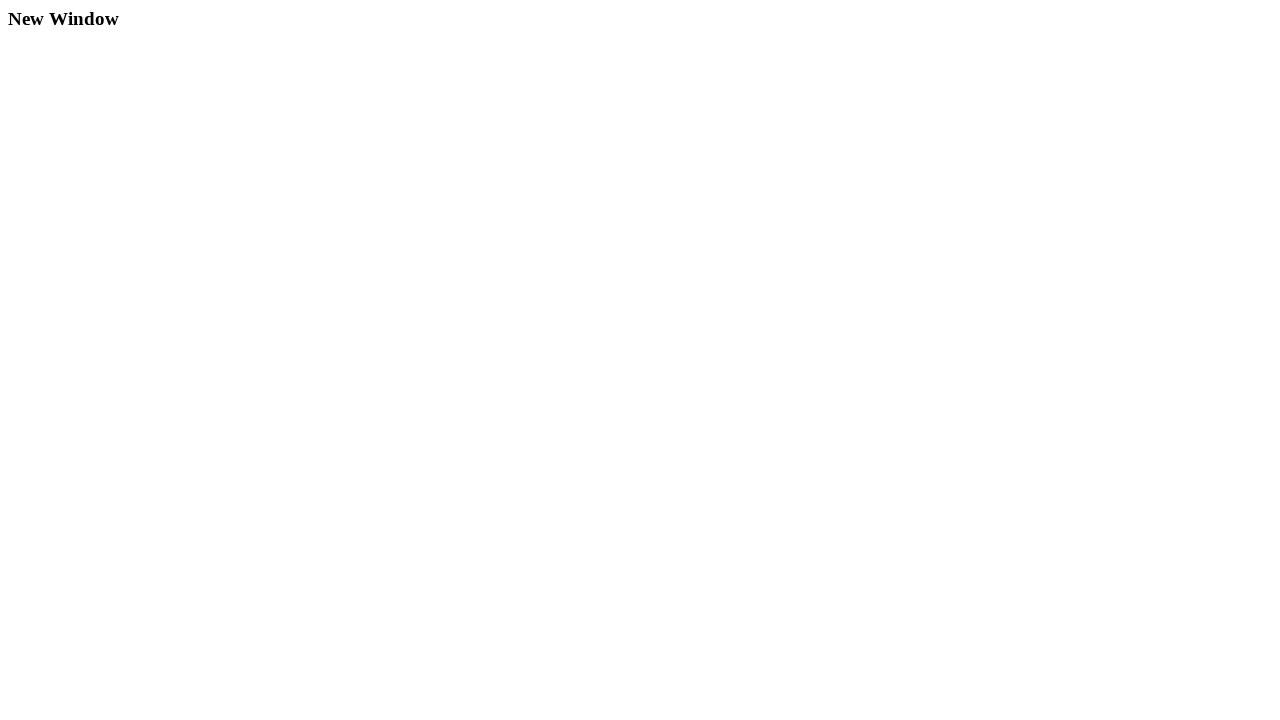

Switched back to parent window
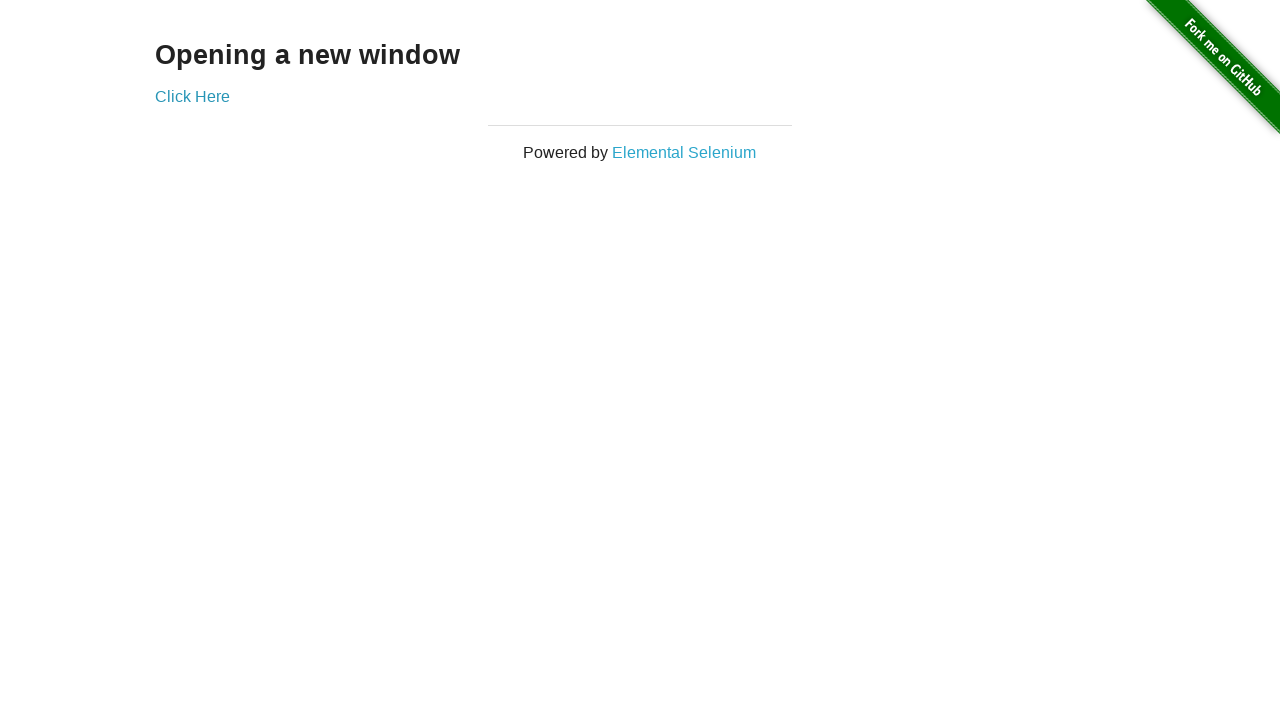

Closed child window
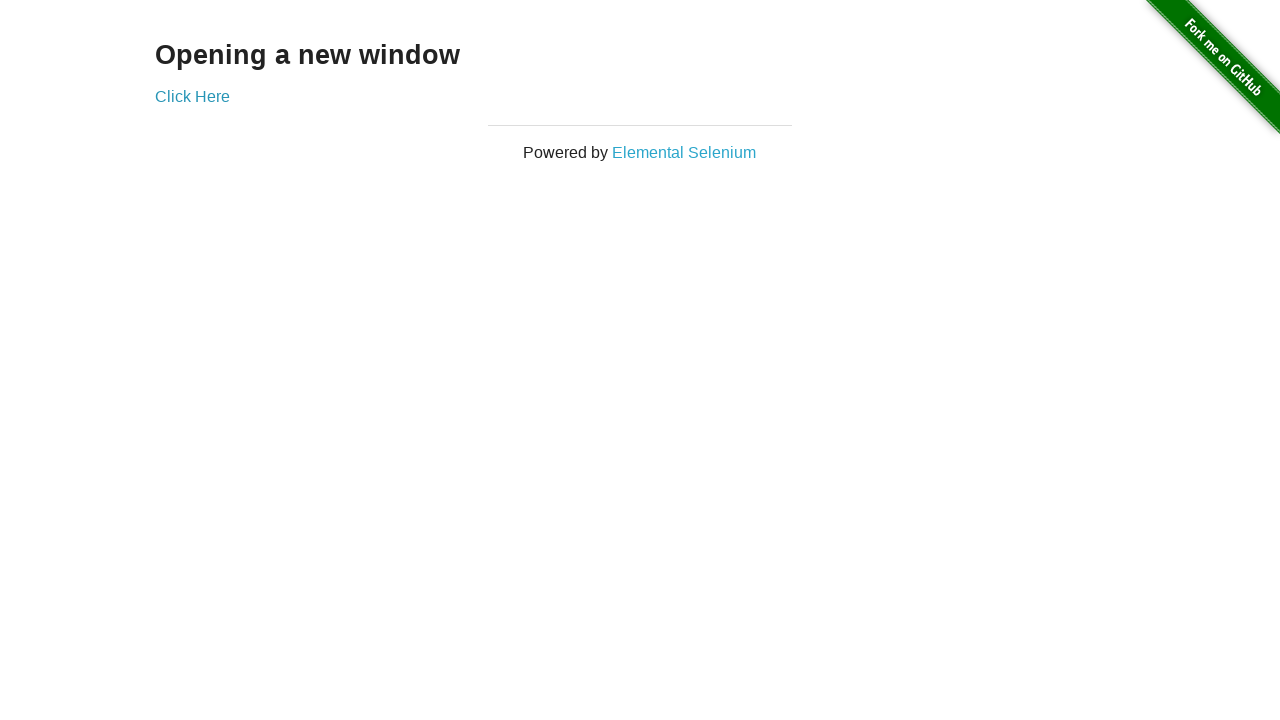

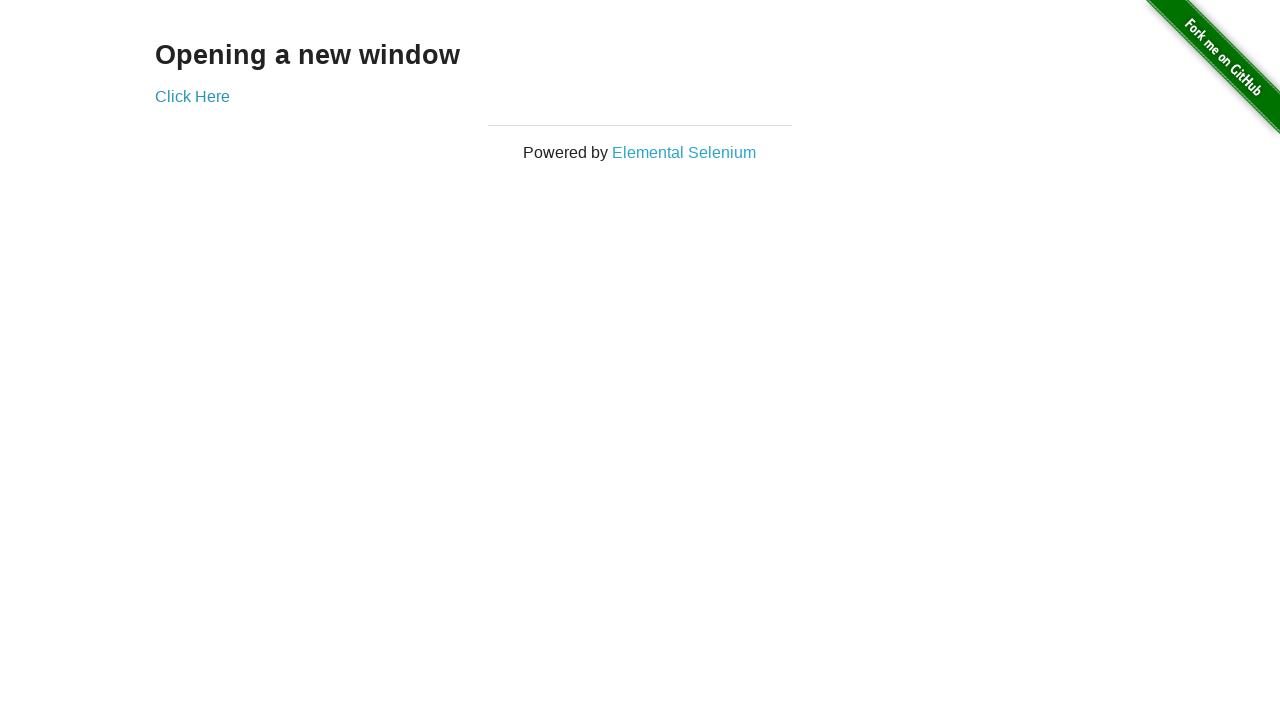